Tests dropdown selection functionality by reading two numbers from the page, calculating their sum, selecting the corresponding value from a dropdown menu, and submitting the form.

Starting URL: http://suninjuly.github.io/selects1.html

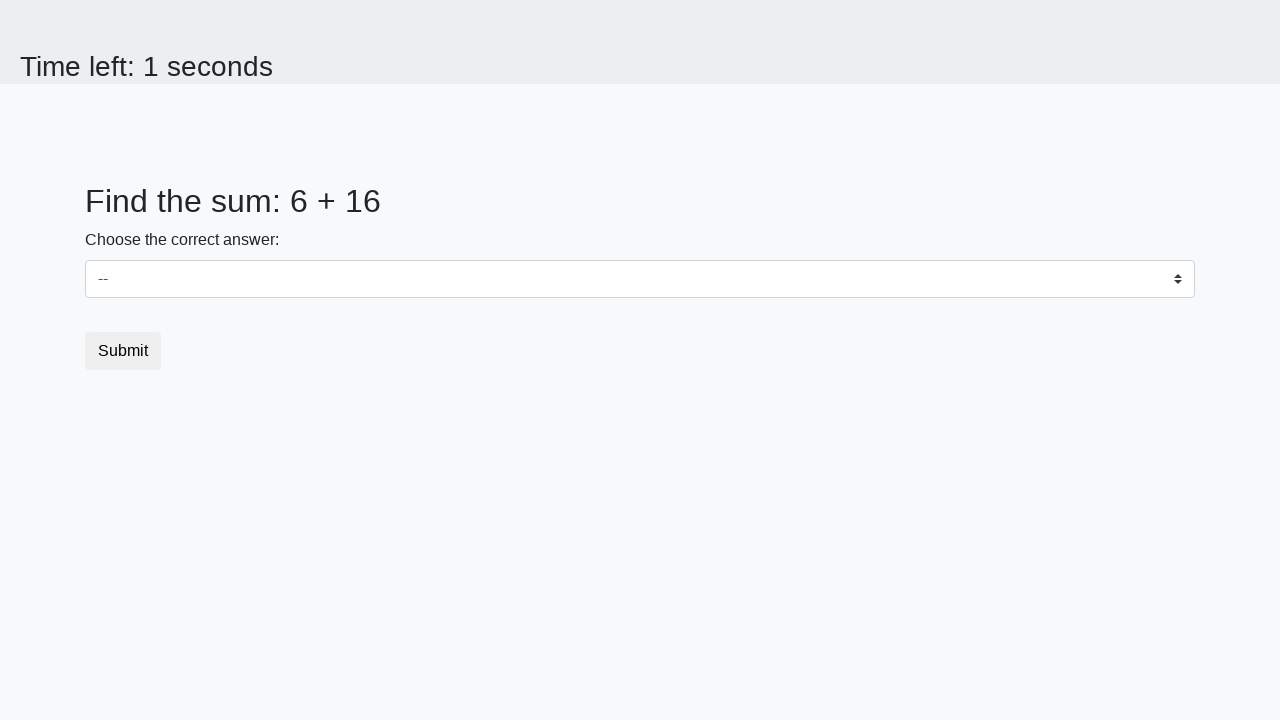

Read first number from page element #num1
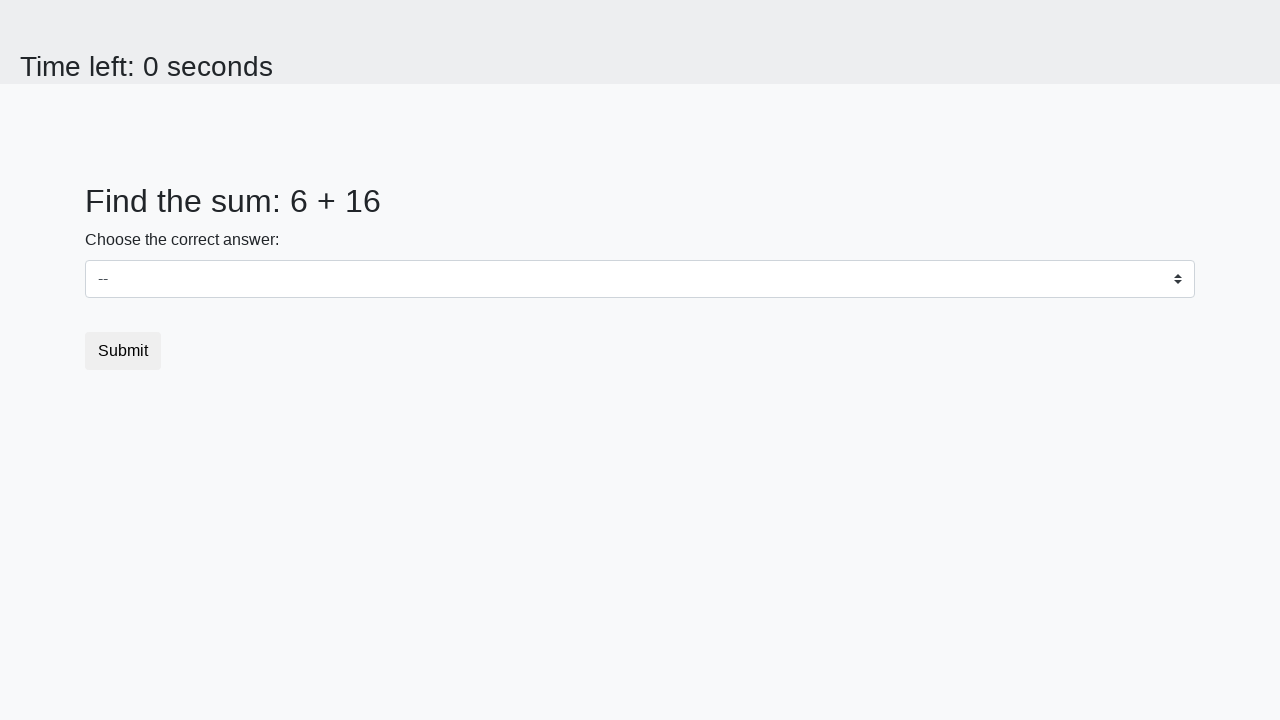

Read second number from page element #num2
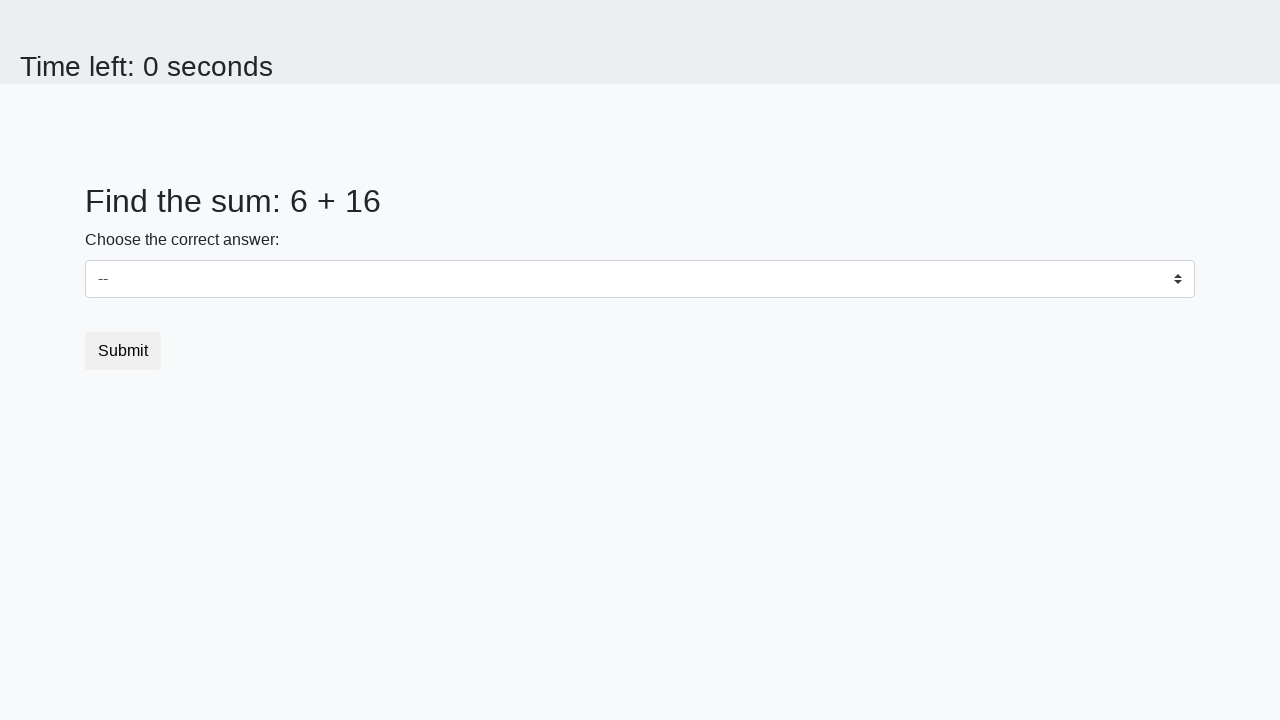

Calculated sum of 6 + 16 = 22
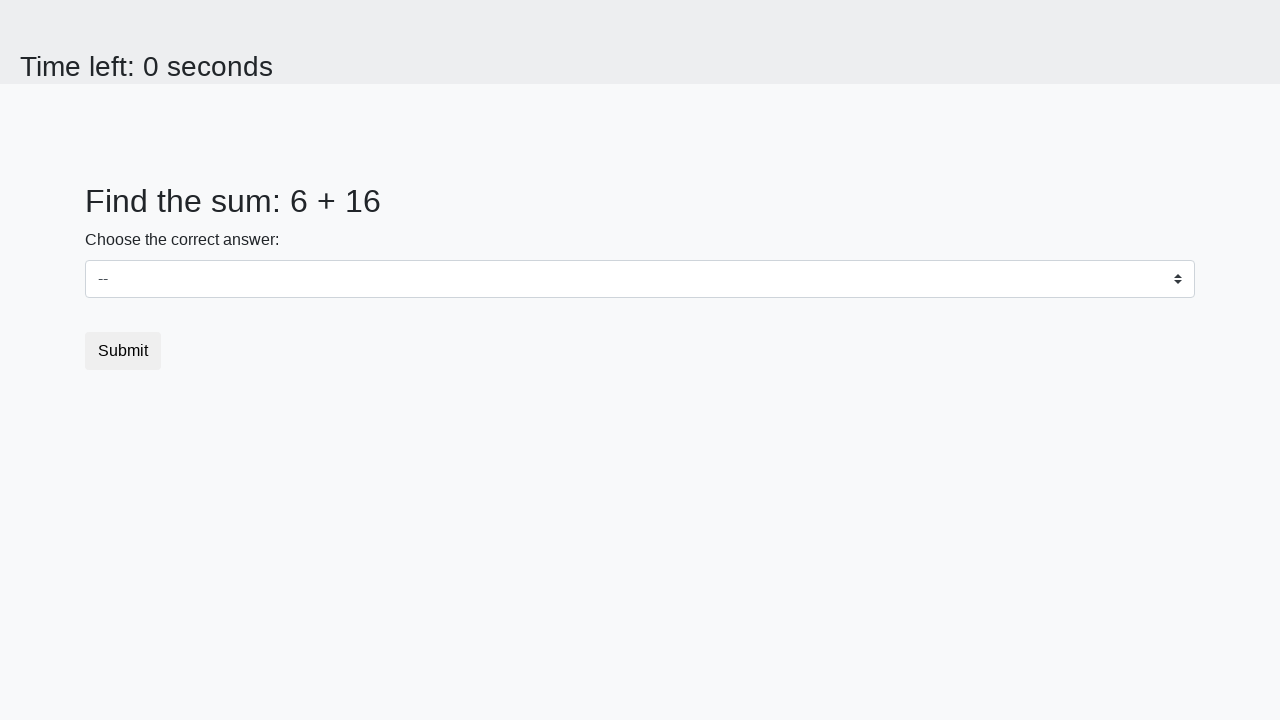

Selected value 22 from dropdown menu on #dropdown
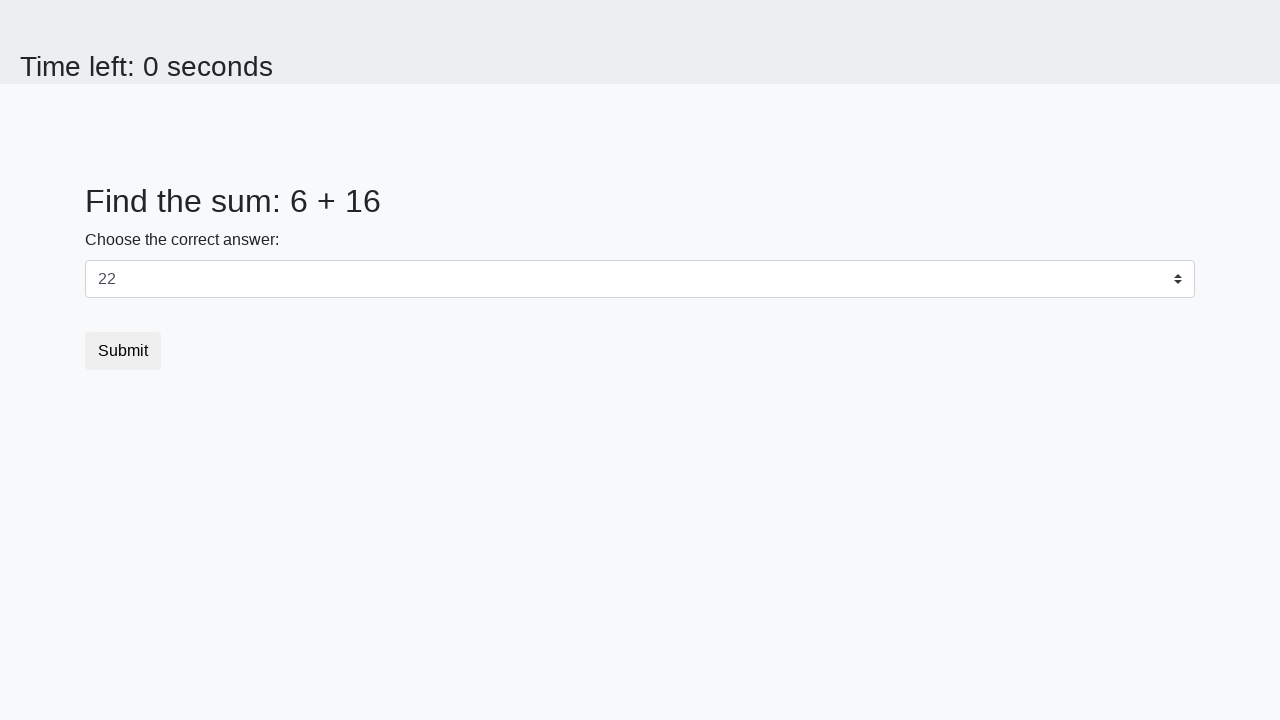

Clicked submit button to complete form submission at (123, 351) on [type='submit']
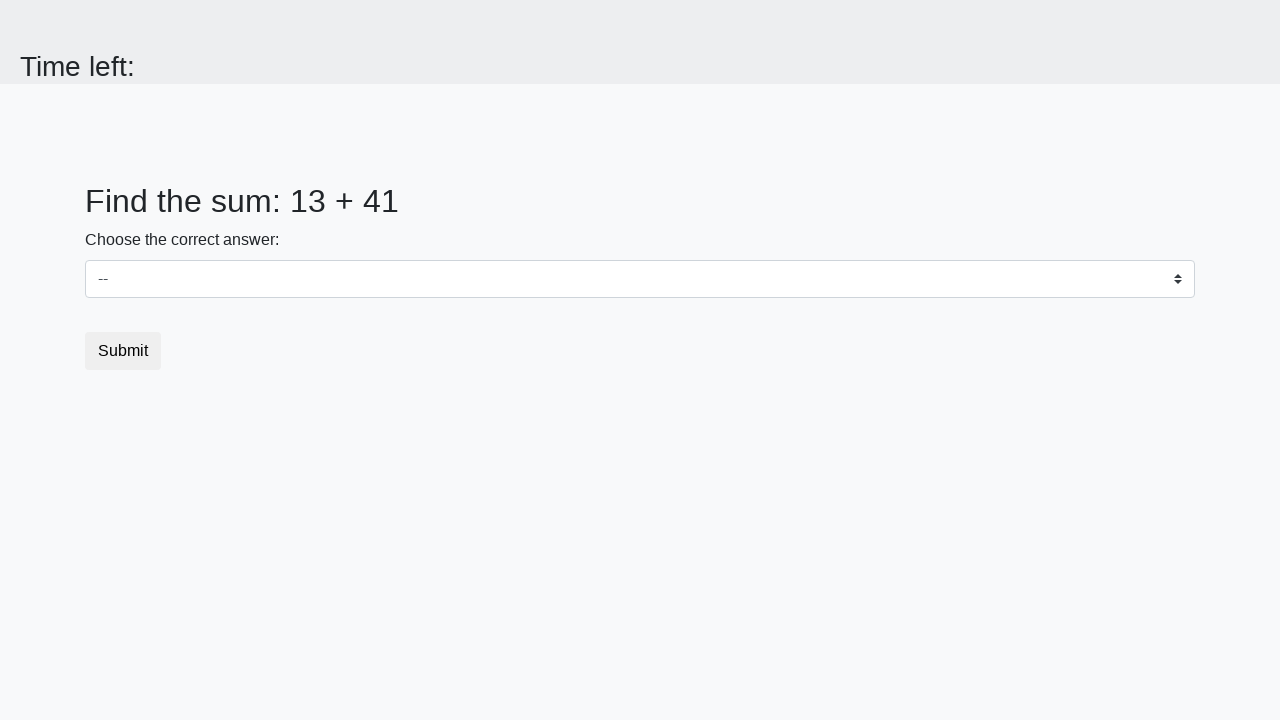

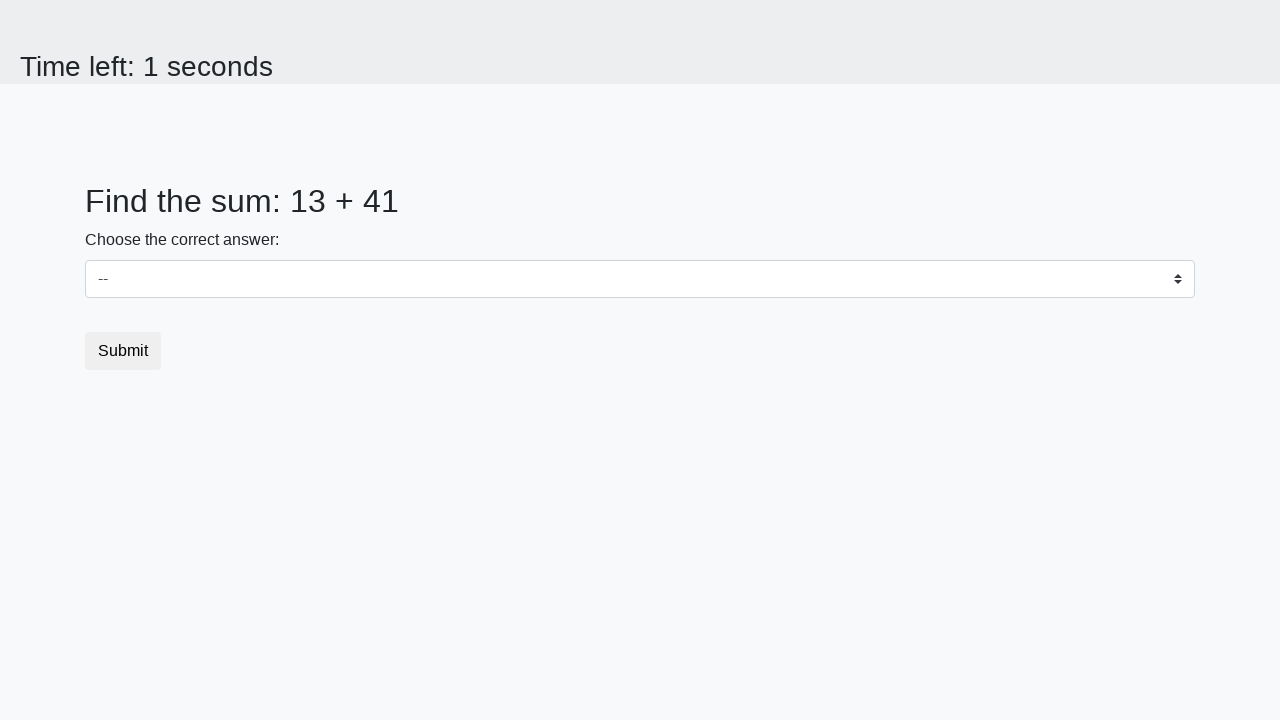